Handles JavaScript alert popups by clicking a button that triggers an alert

Starting URL: http://testautomationpractice.blogspot.com/

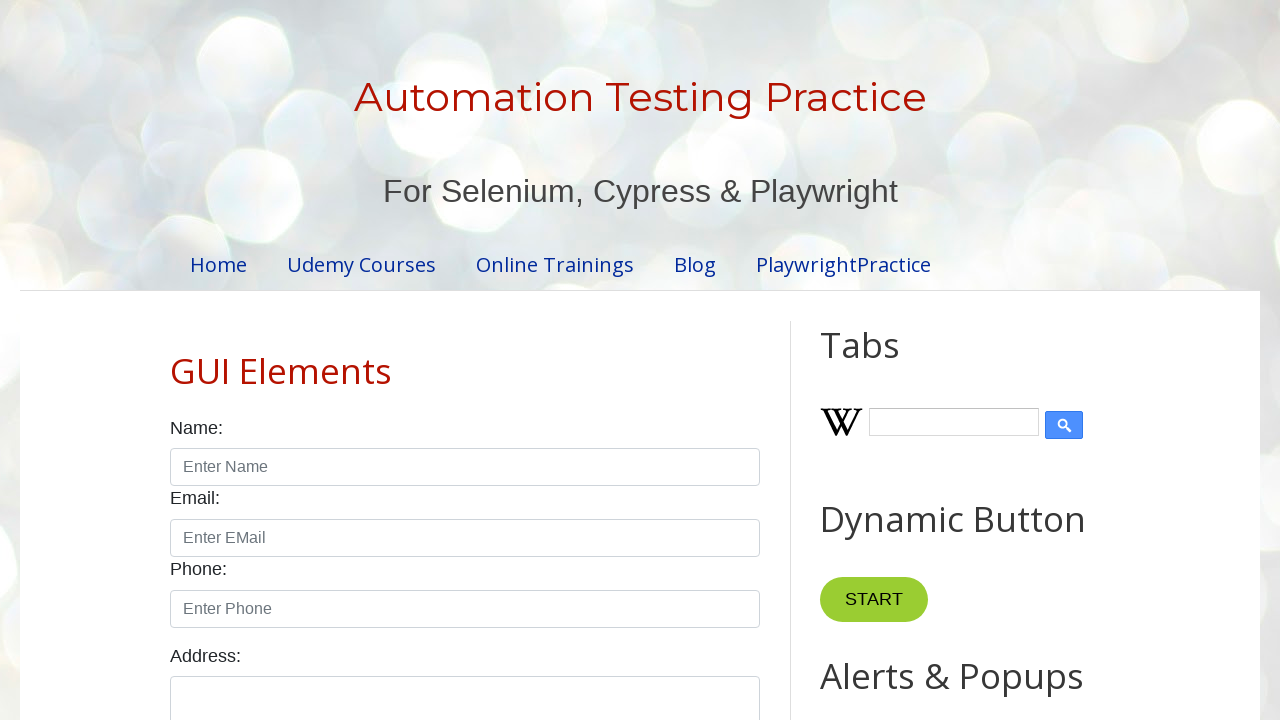

Set up dialog handler to accept alerts
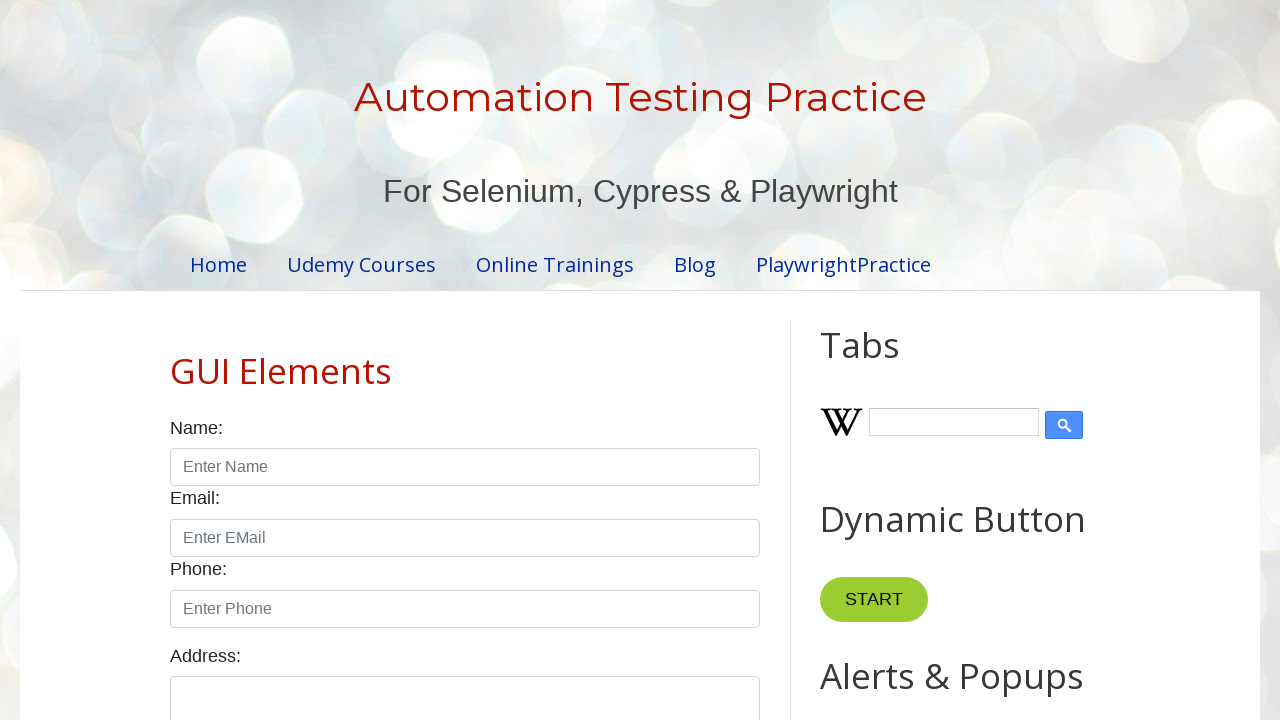

Clicked button to trigger JavaScript alert at (888, 361) on xpath=//*[@id="HTML9"]/div[1]/button
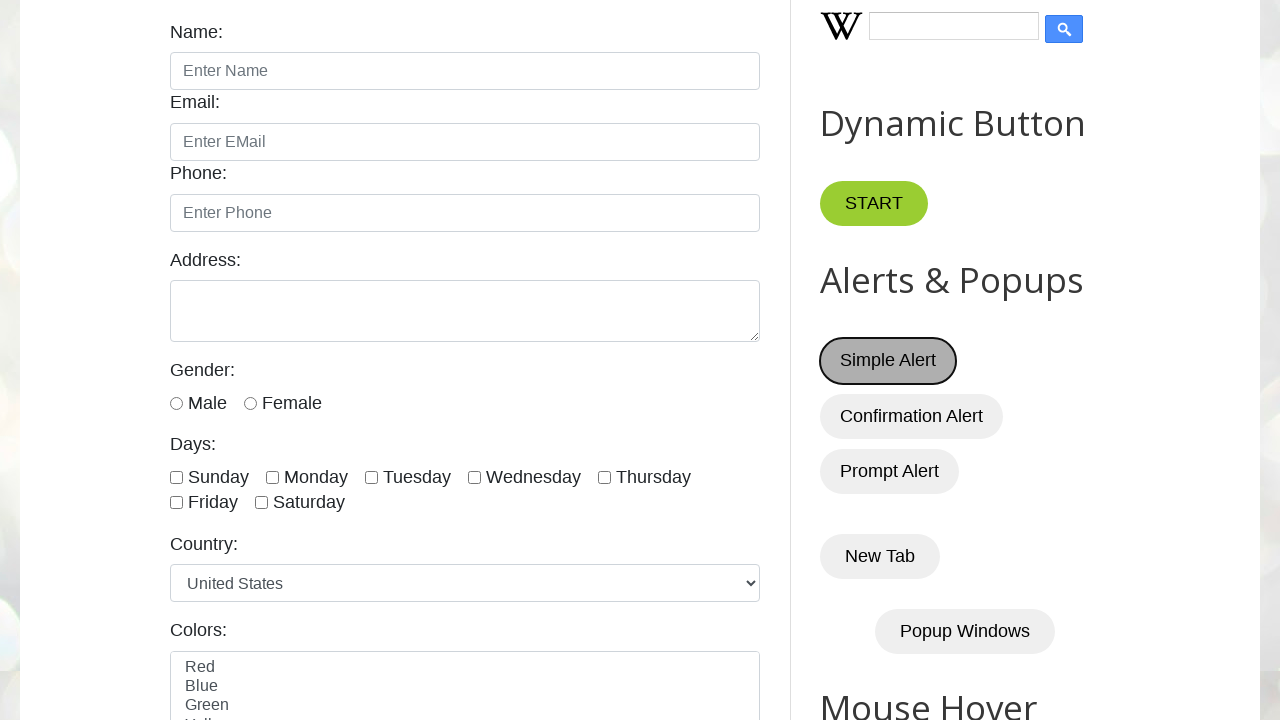

Waited 2 seconds for page to process after alert
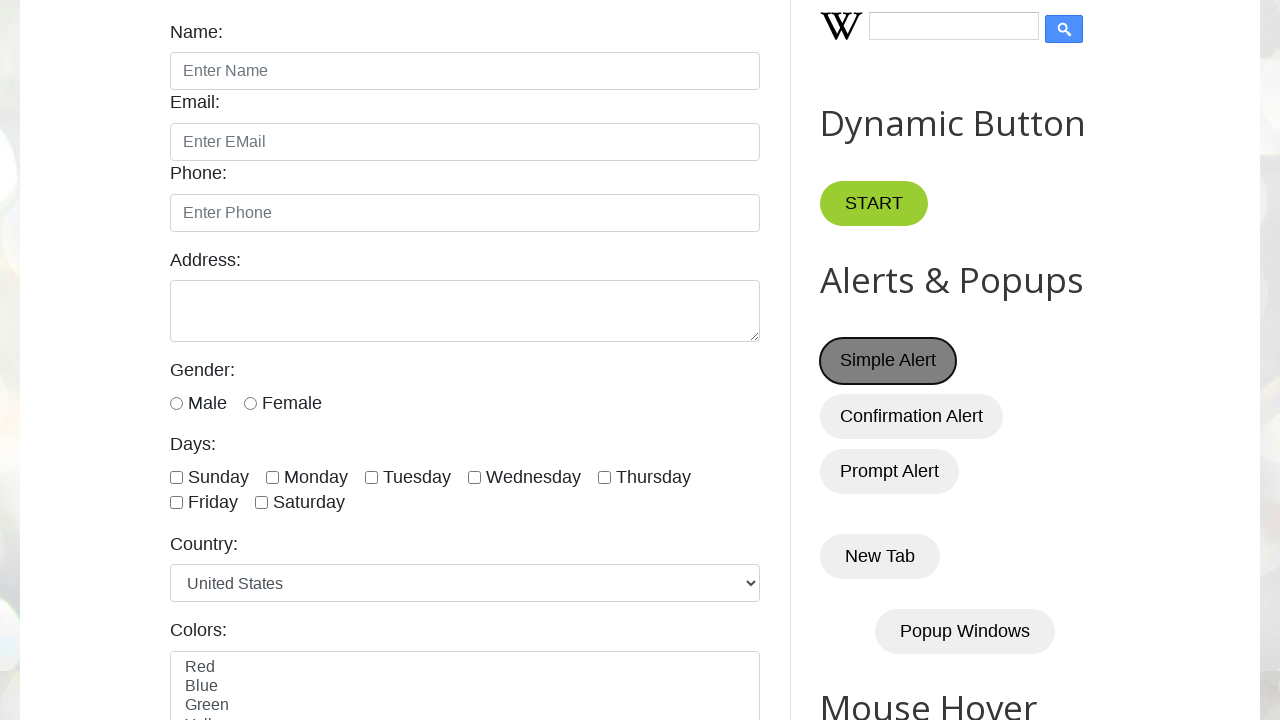

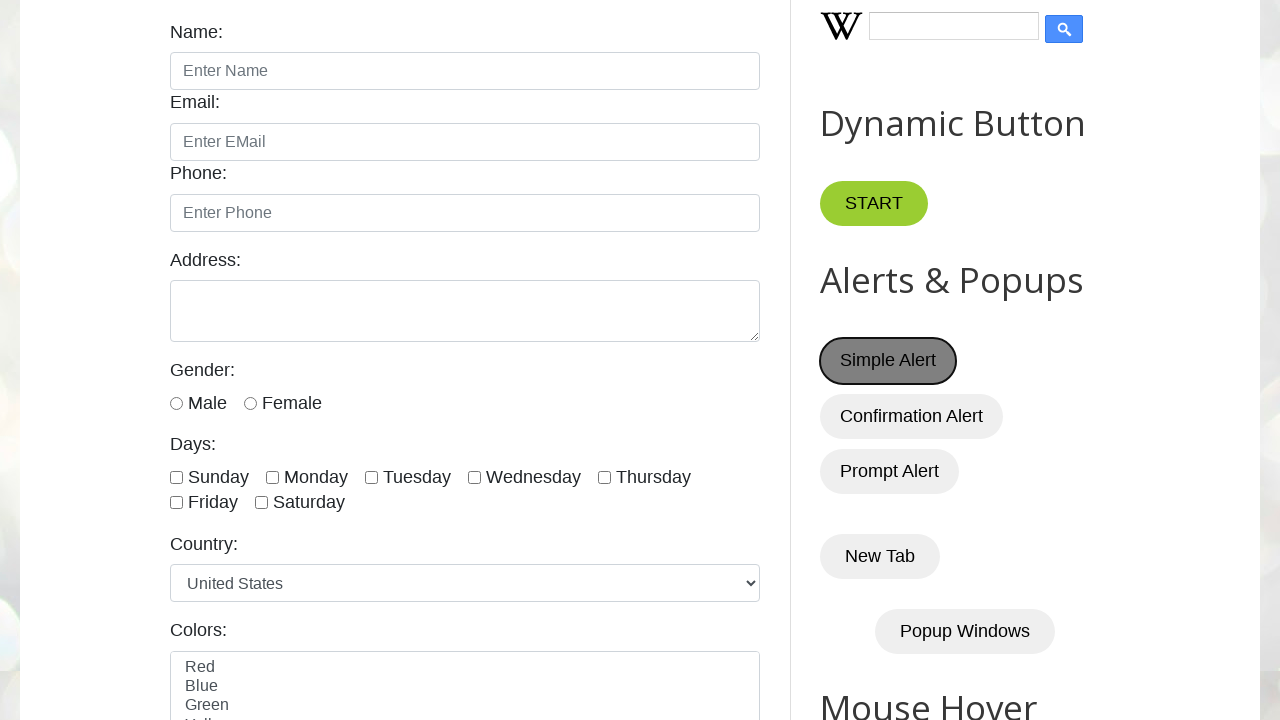